Tests form submission with validation by filling multiple input fields and submitting the form

Starting URL: https://www.lambdatest.com/selenium-playground

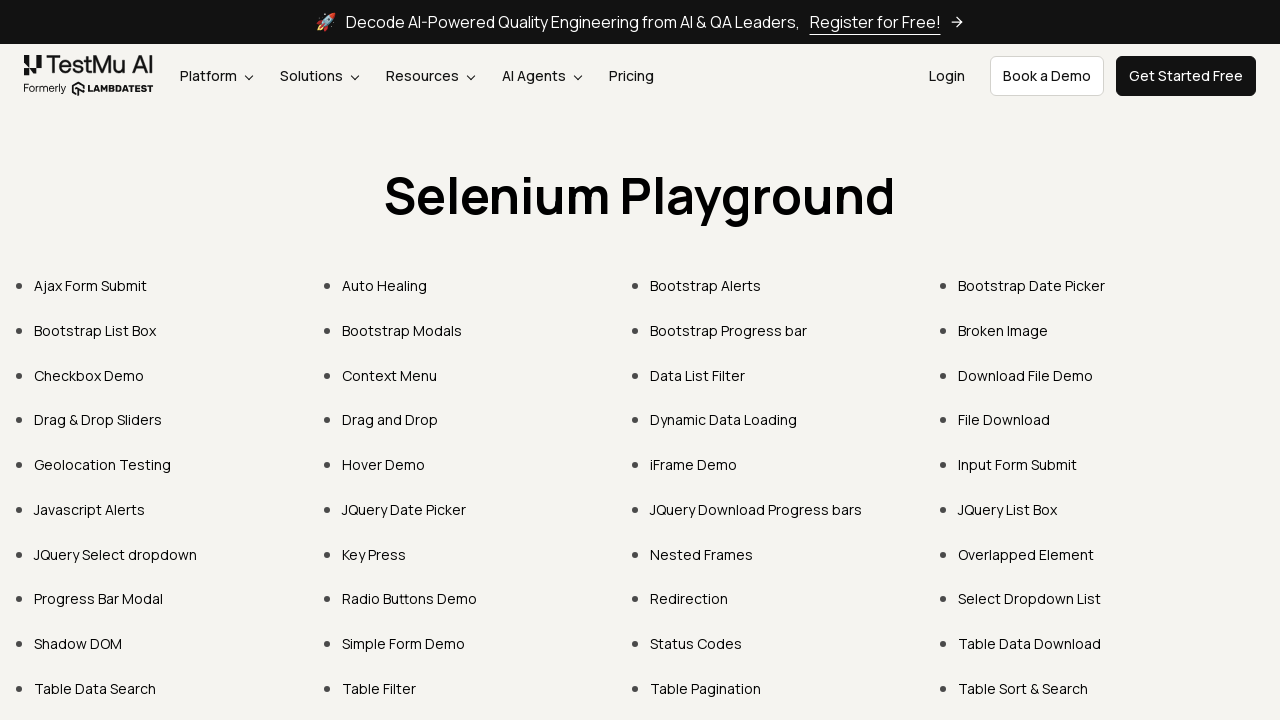

Clicked on Input Form Submit link at (1018, 464) on text=Input Form Submit
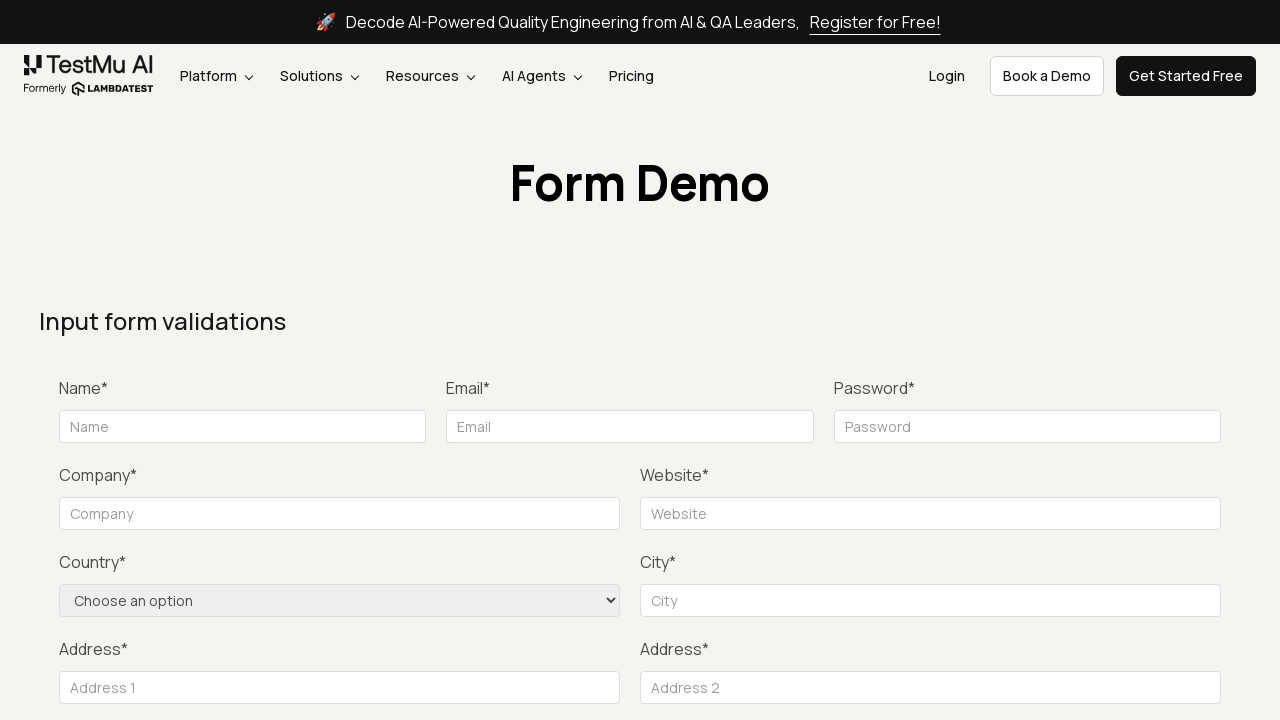

Clicked Submit button on empty form to trigger validation at (1131, 360) on button:has-text('Submit')
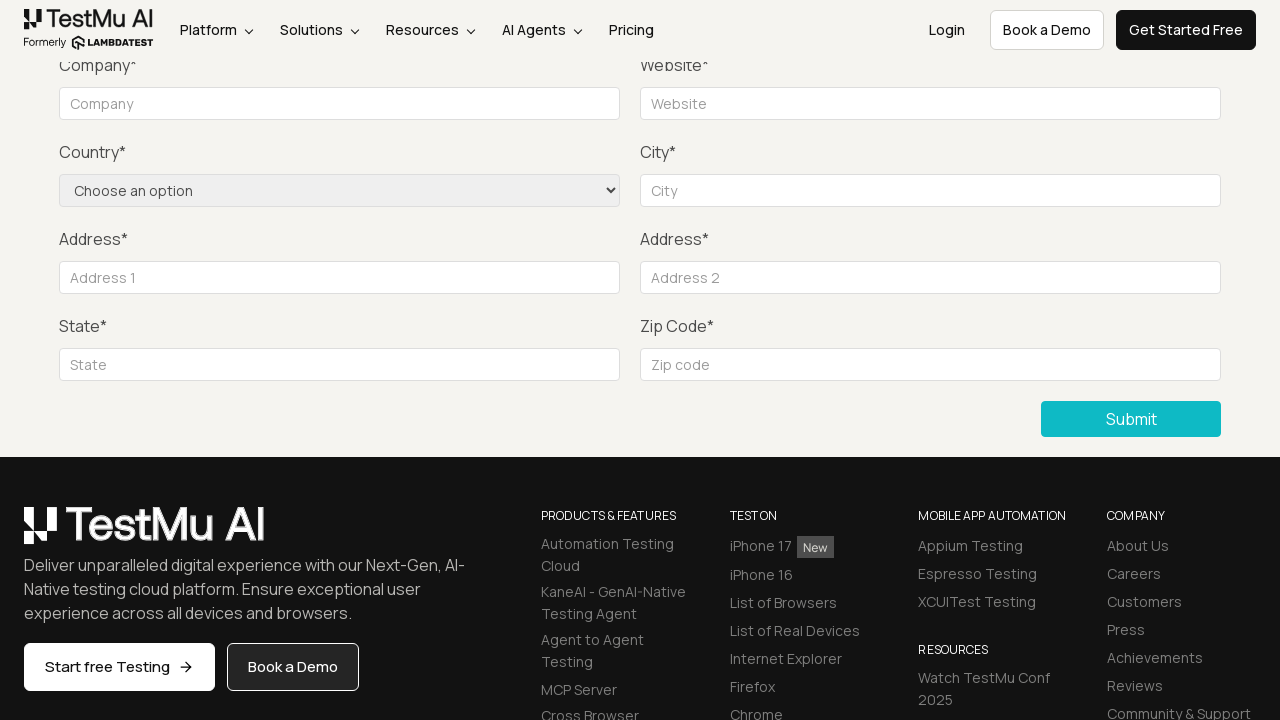

Filled name field with 'Pritesh' on #name
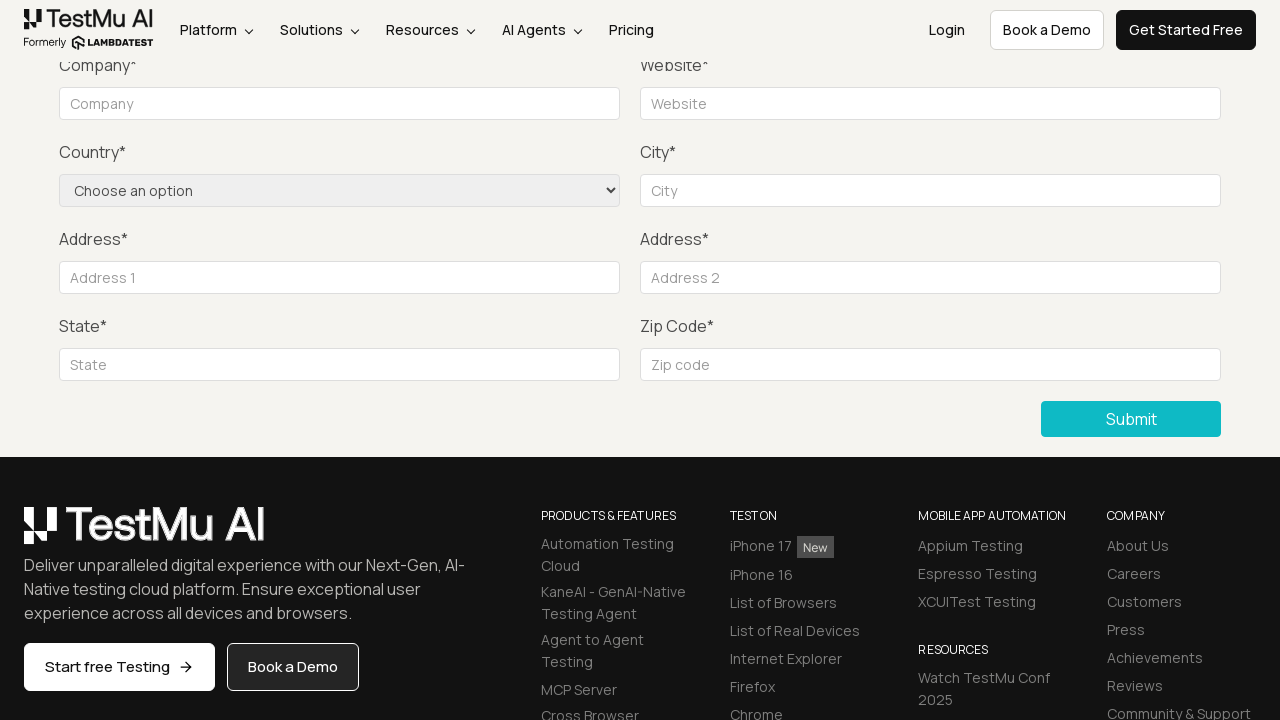

Filled email field with 'kddeeps@gmail.com' on #inputEmail4
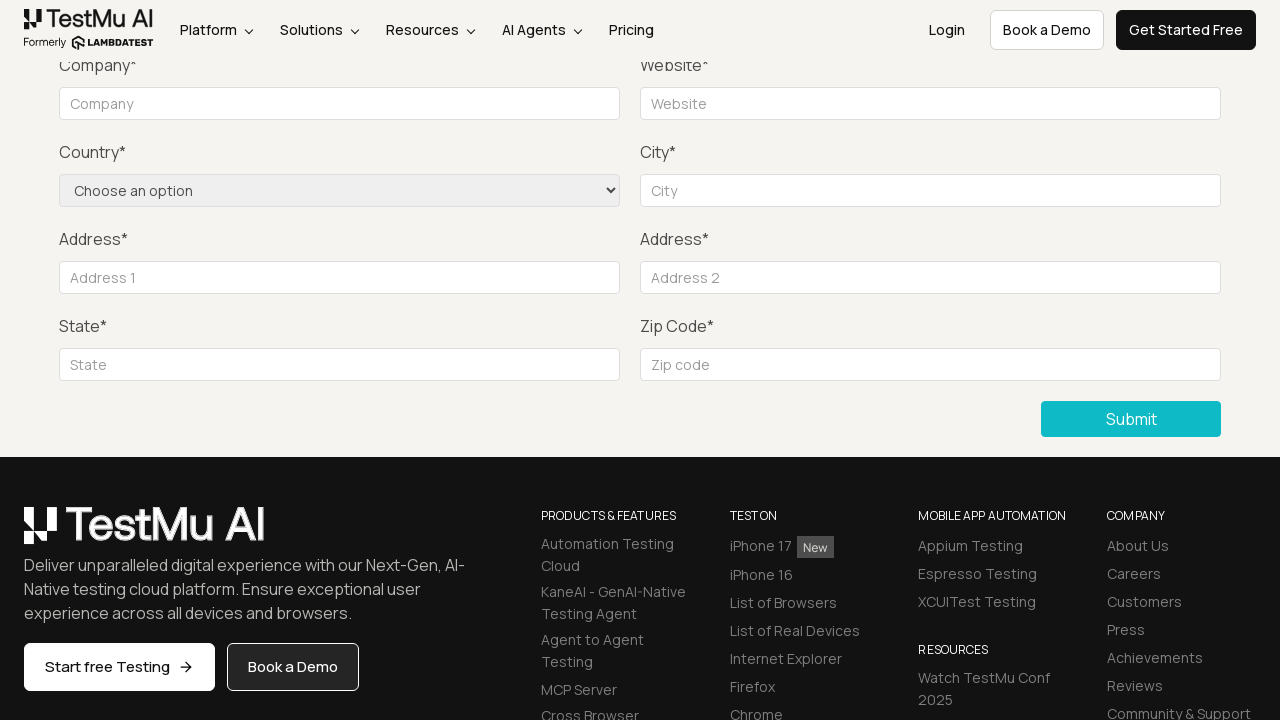

Filled password field with 'Pass123$' on input[placeholder="Password"]
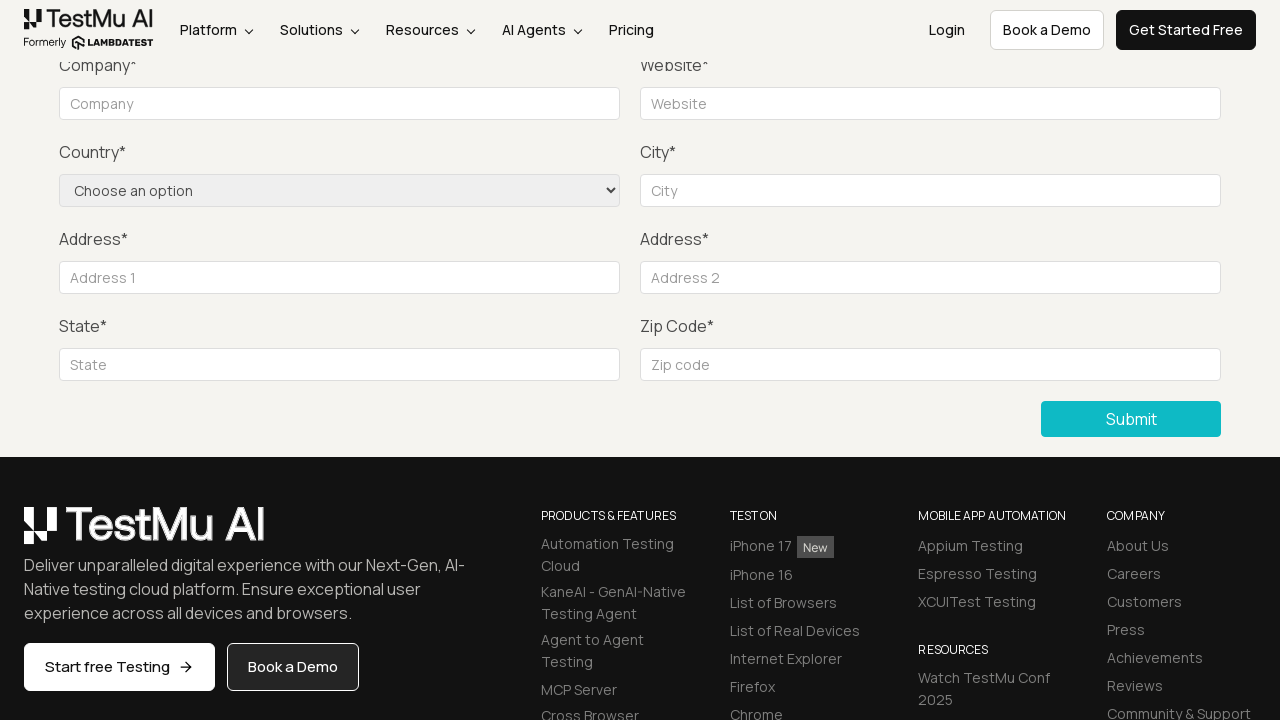

Filled company field with 'VIP' on input[name="company"]
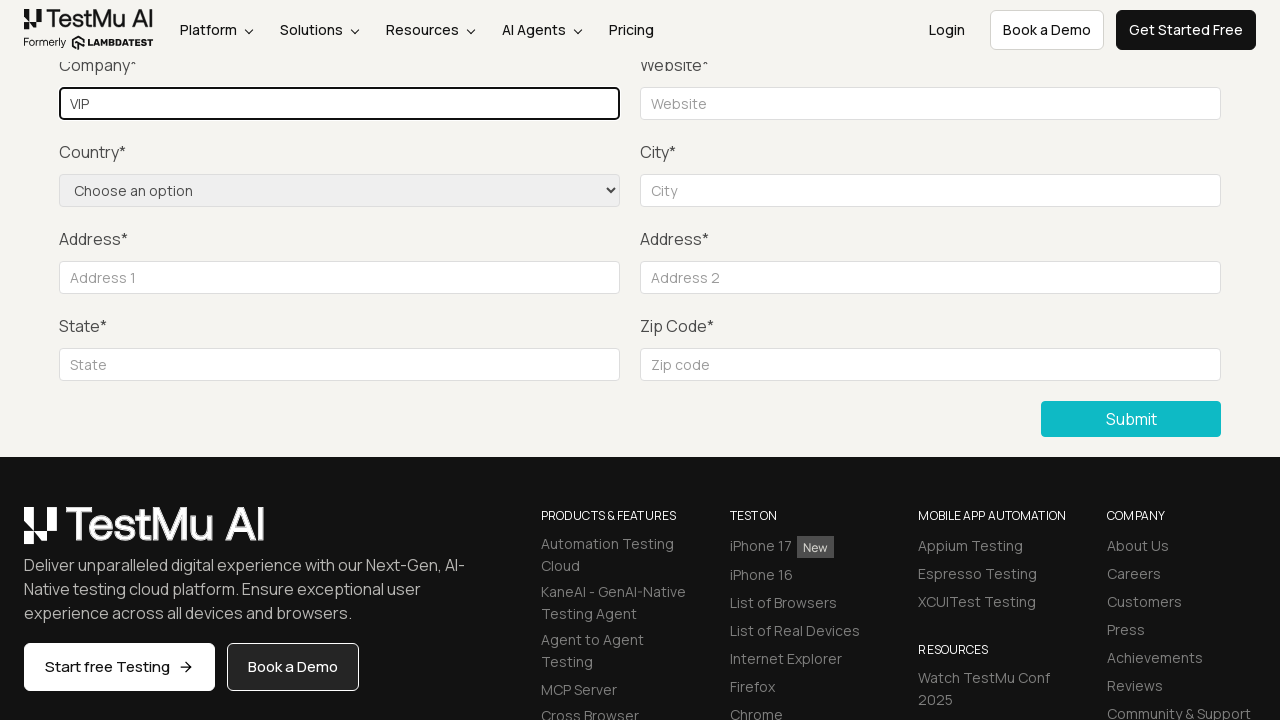

Filled website field with 'www.vip.com' on #websitename
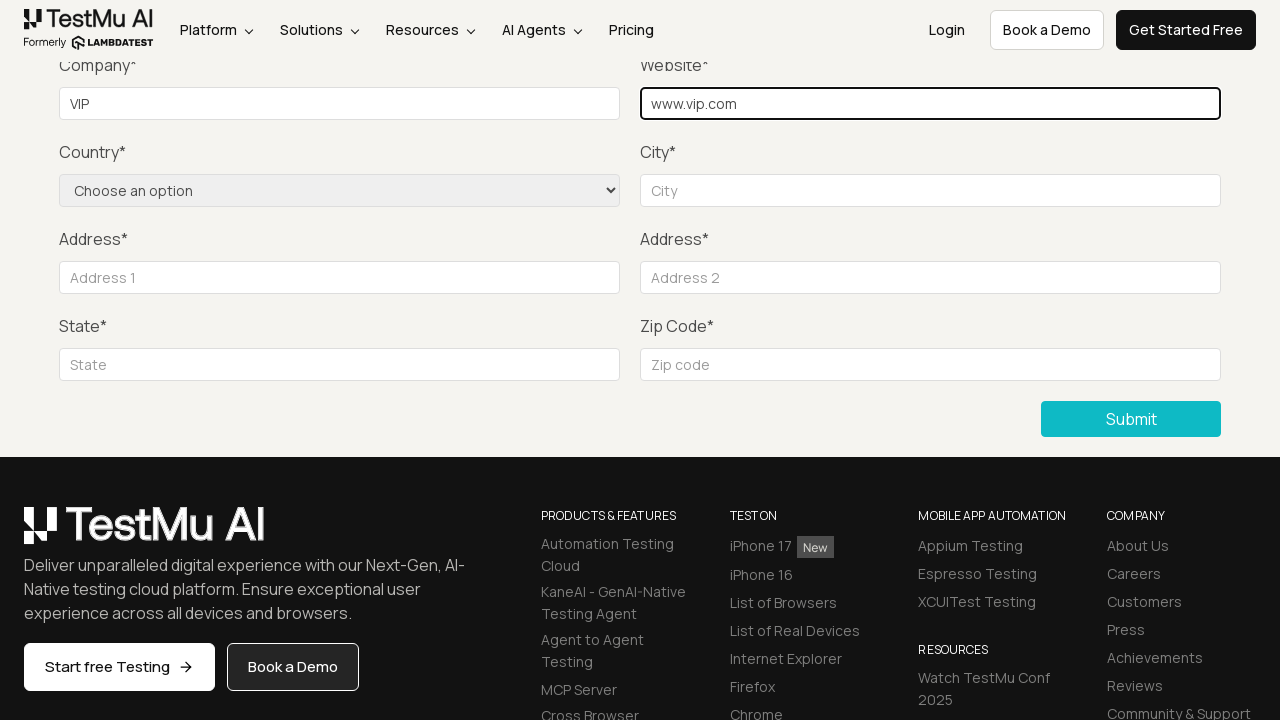

Selected 'United States' from country dropdown on select[name="country"]
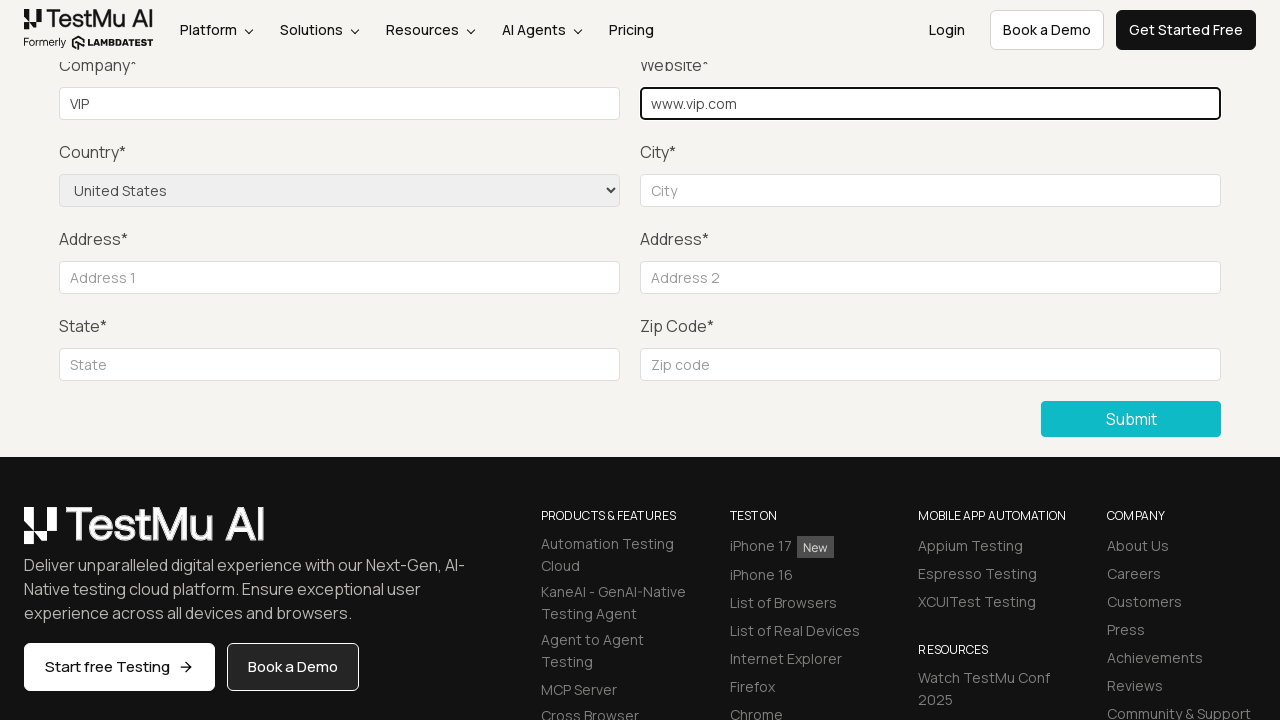

Filled city field with 'Marina City' on #inputCity
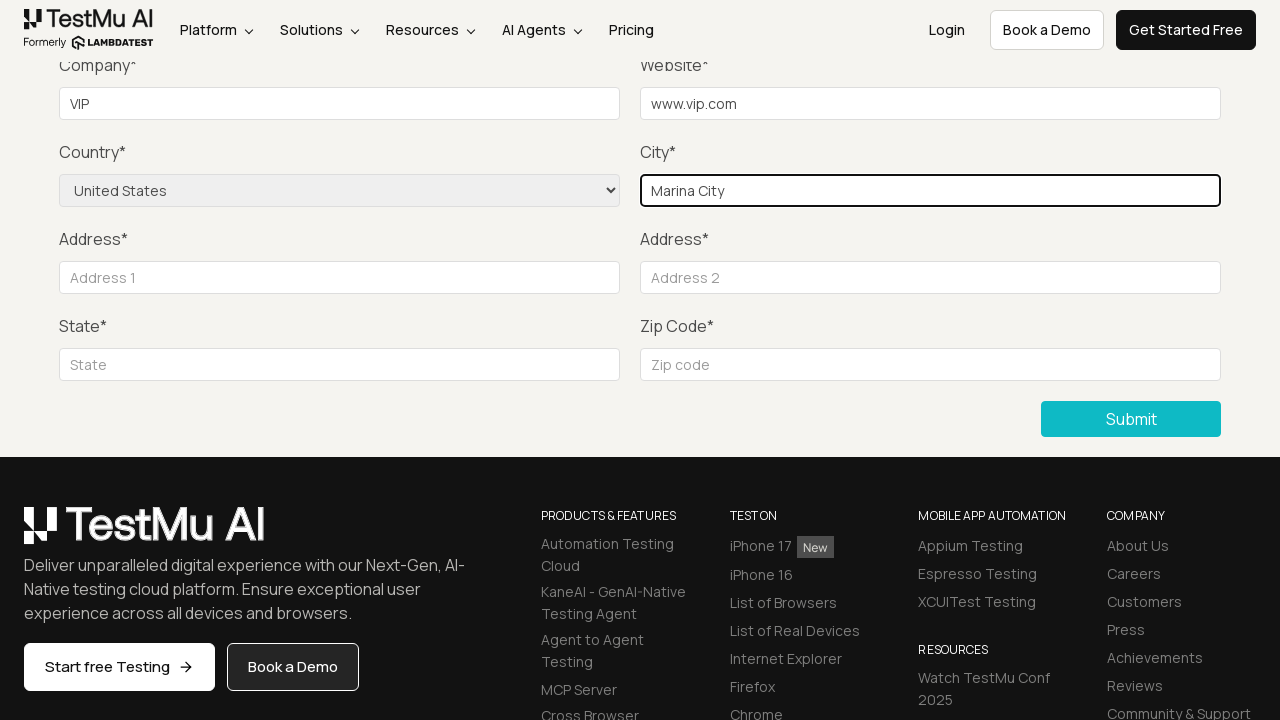

Filled address 1 field with 'House 101' on #inputAddress1
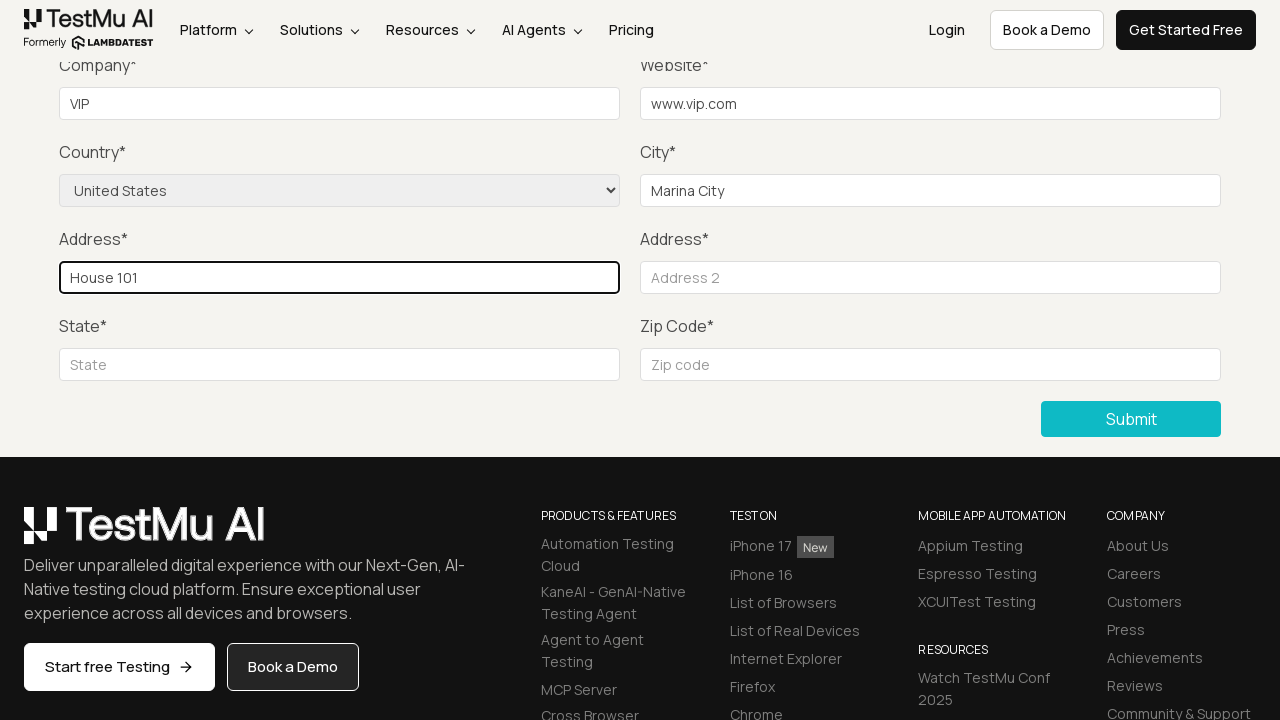

Filled address 2 field with 'East Street' on #inputAddress2
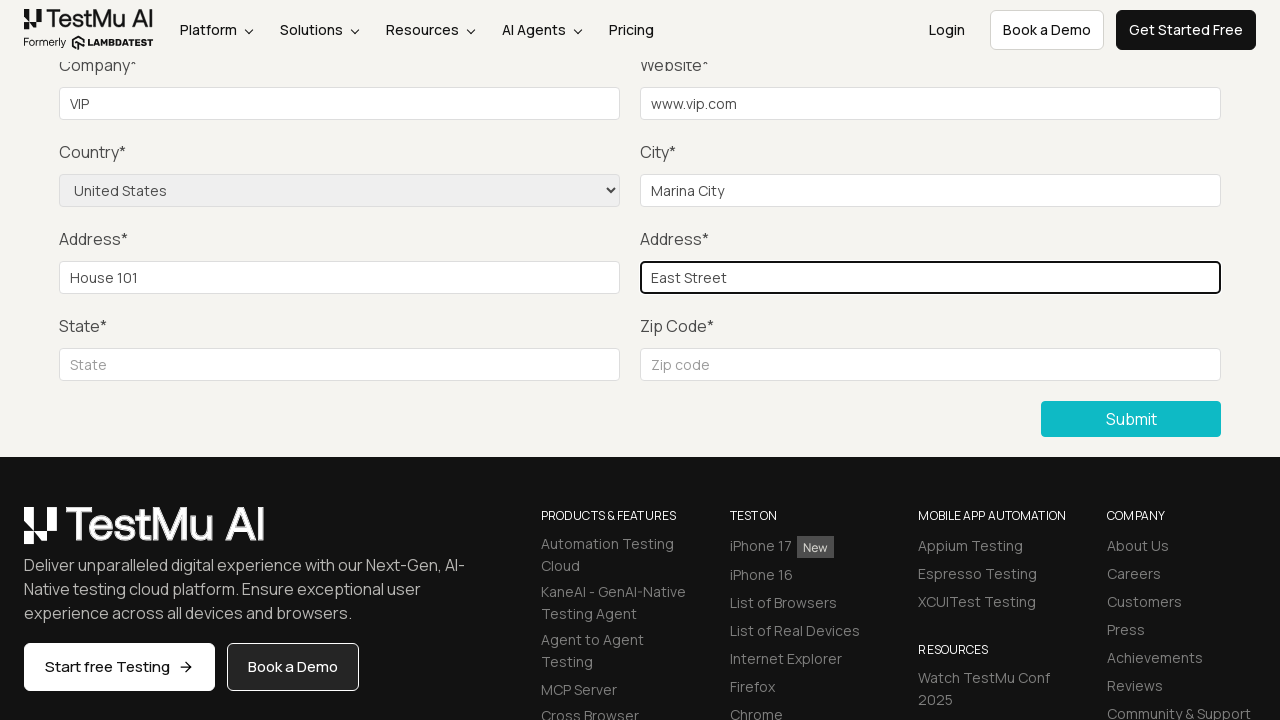

Filled state field with 'Chicago' on input[placeholder="State"]
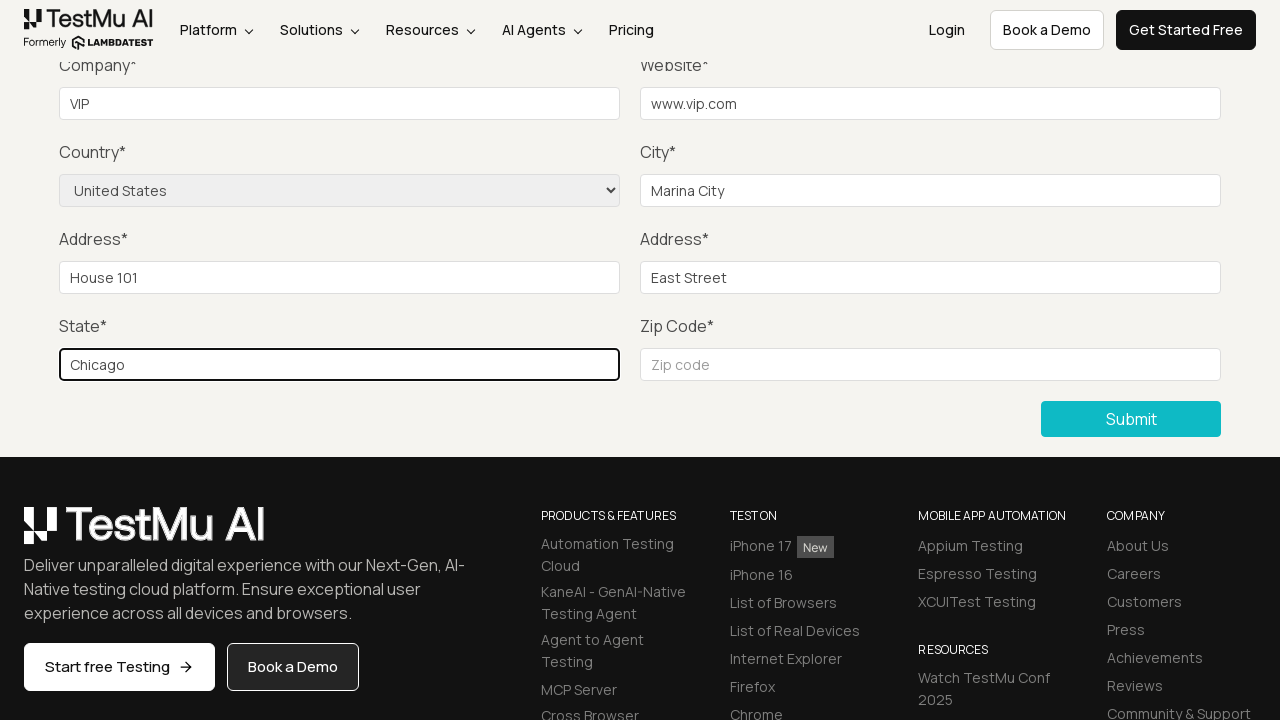

Filled zip code field with '10001' on input[placeholder="Zip code"]
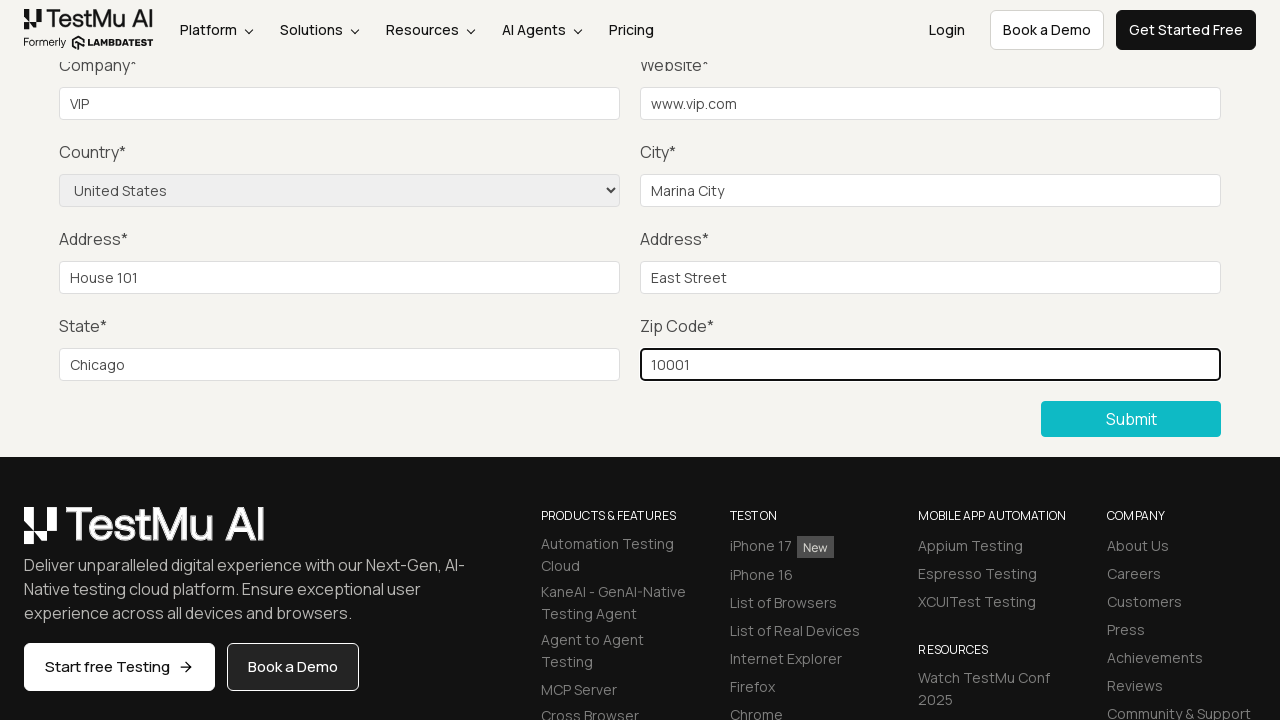

Clicked Submit button to submit the completed form at (1131, 419) on button:has-text('Submit')
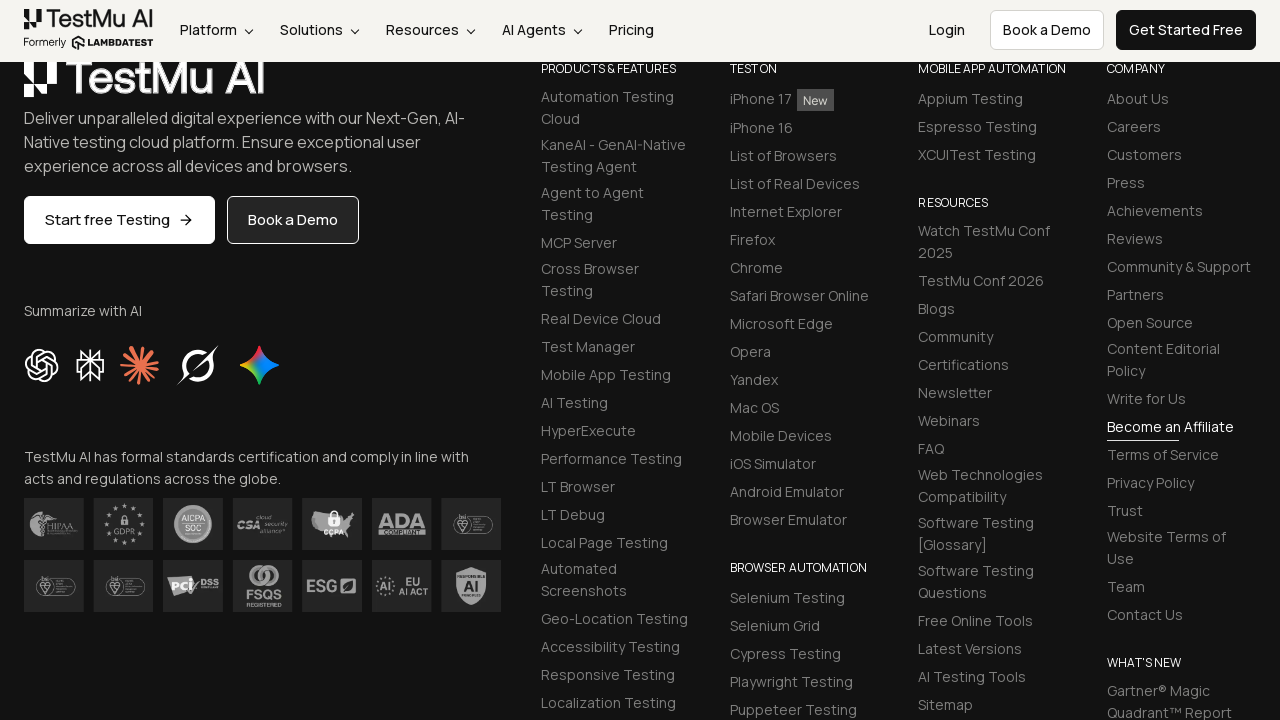

Success message appeared after form submission
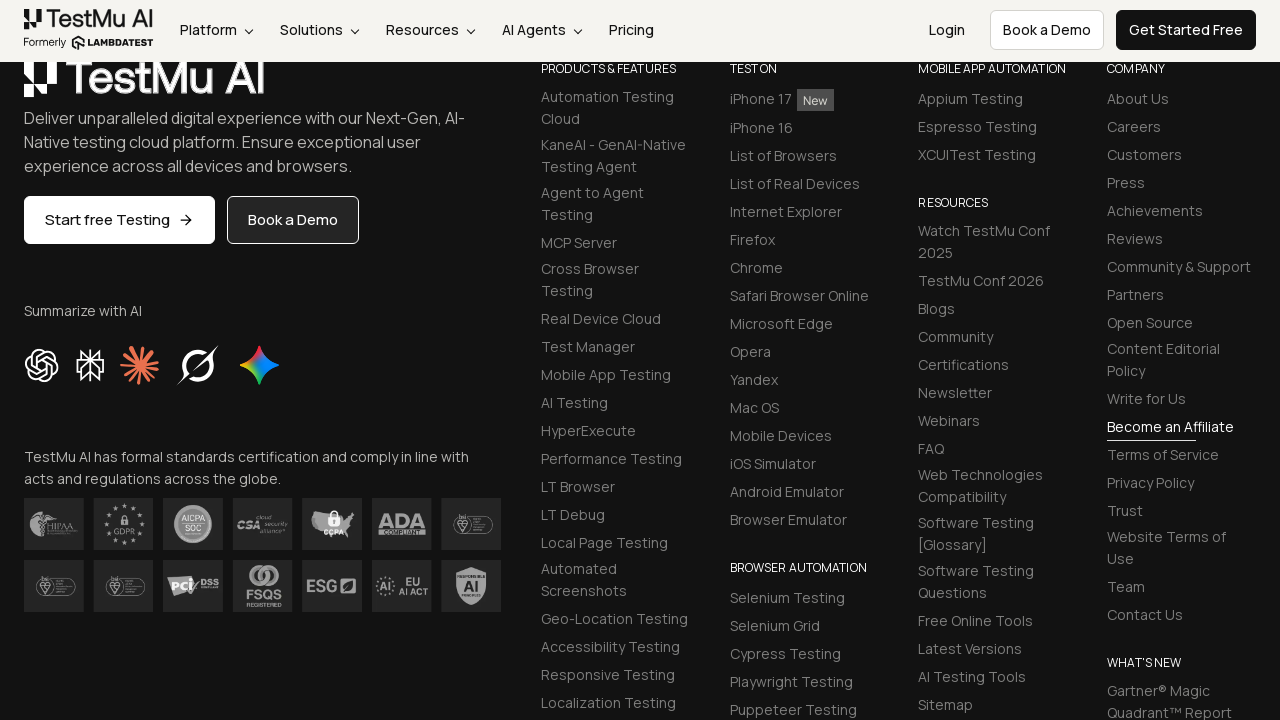

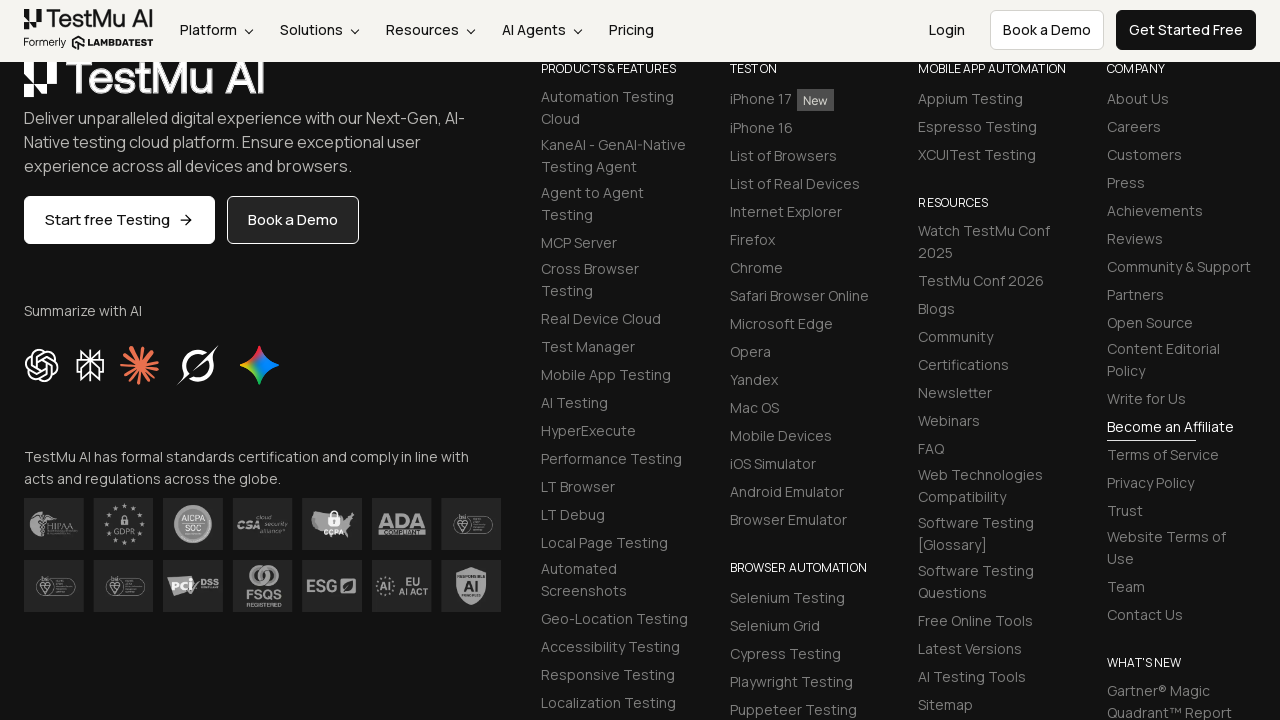